Tests triangle type calculator with non-numeric input 'd' for side 3 expecting error message

Starting URL: https://testpages.eviltester.com/styled/apps/triangle/triangle001.html

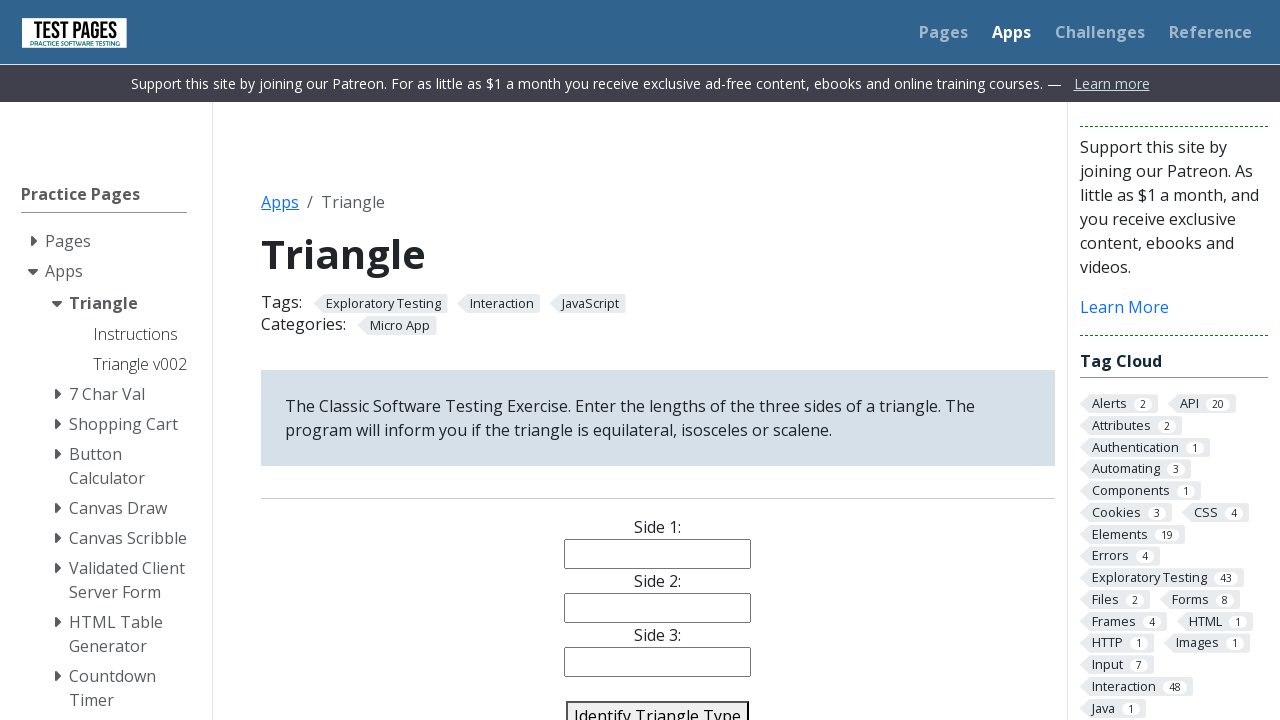

Filled side 1 with value '5' on #side1
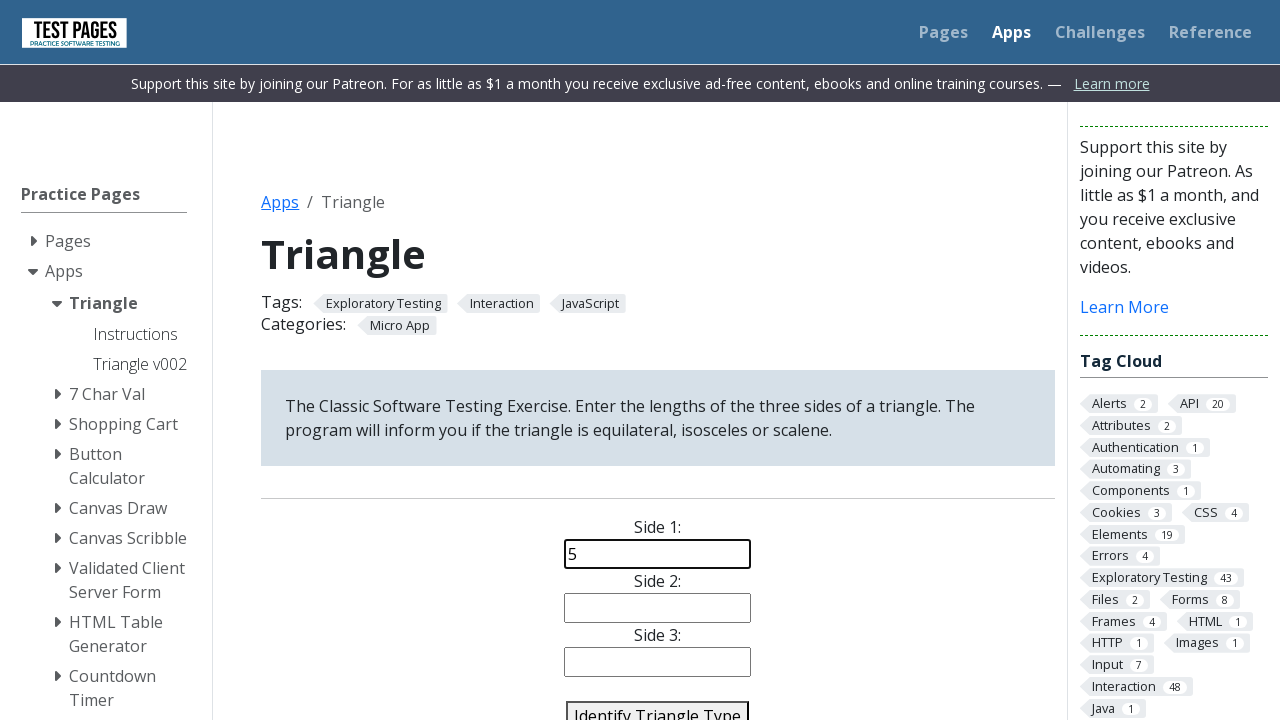

Filled side 2 with value '7' on #side2
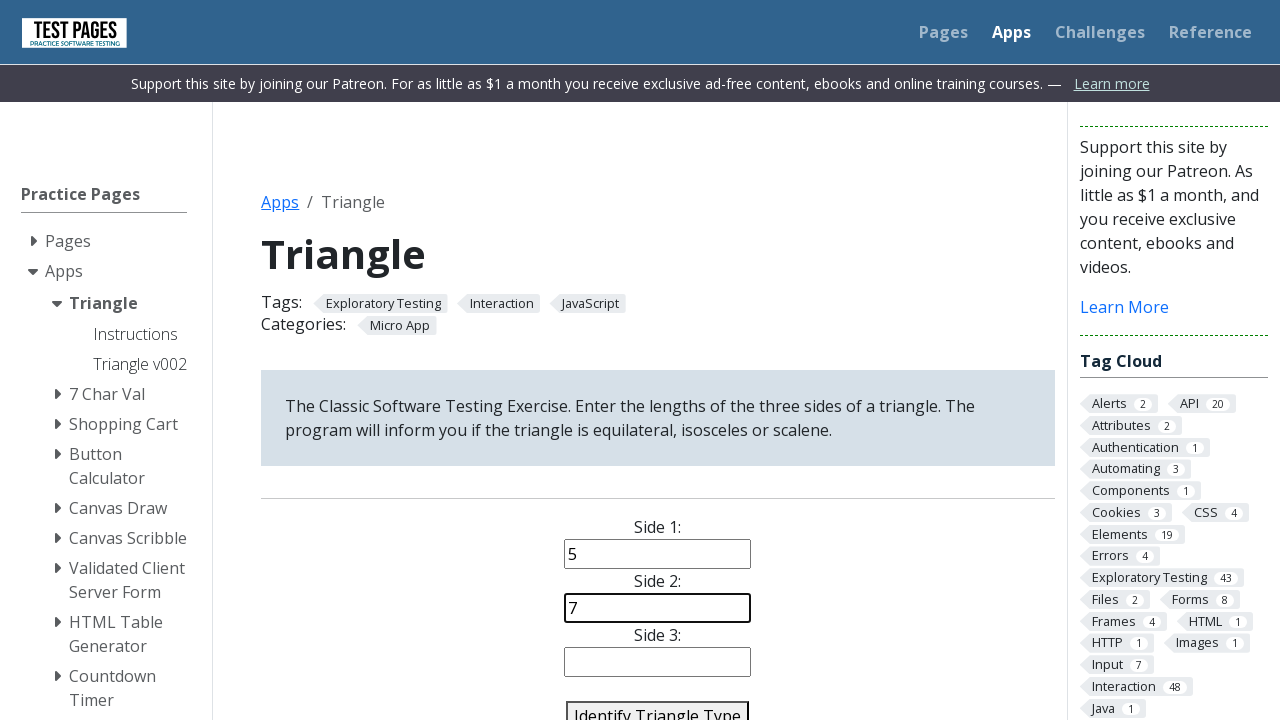

Filled side 3 with non-numeric value 'd' on #side3
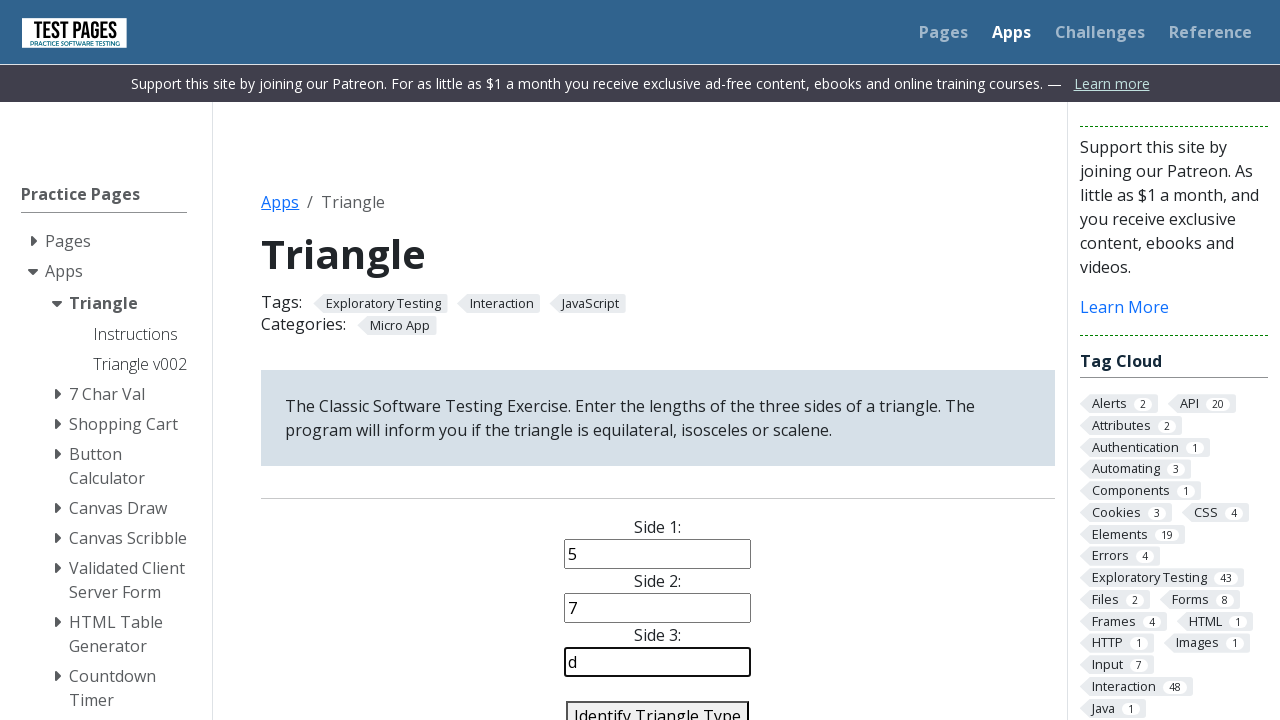

Clicked identify triangle button at (658, 705) on #identify-triangle-action
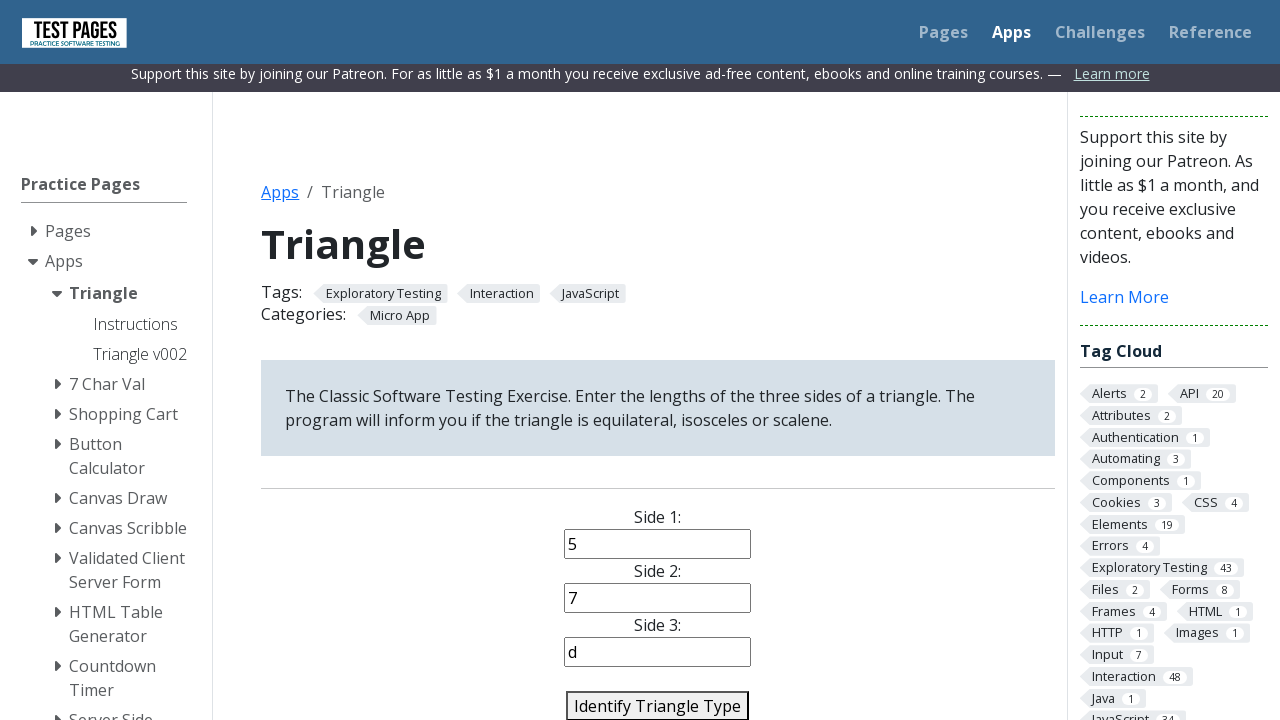

Triangle type result element loaded
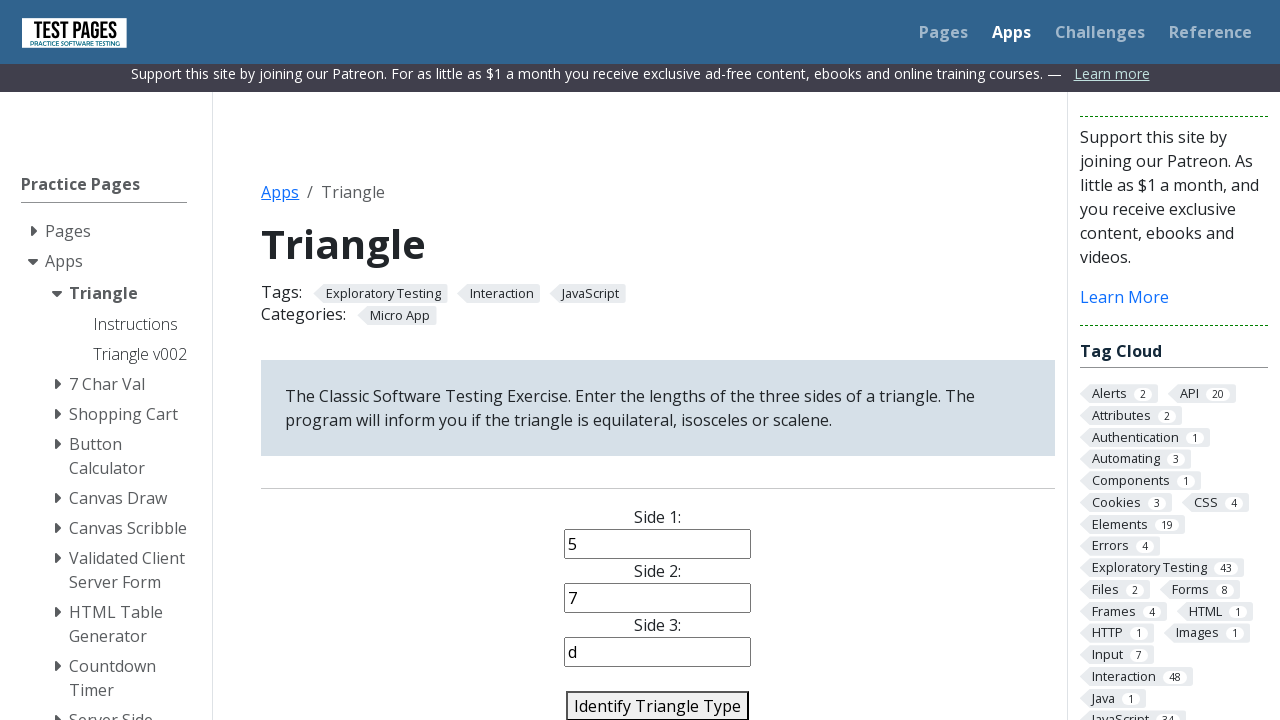

Verified error message 'Error: Side 3 is not a Number' displayed
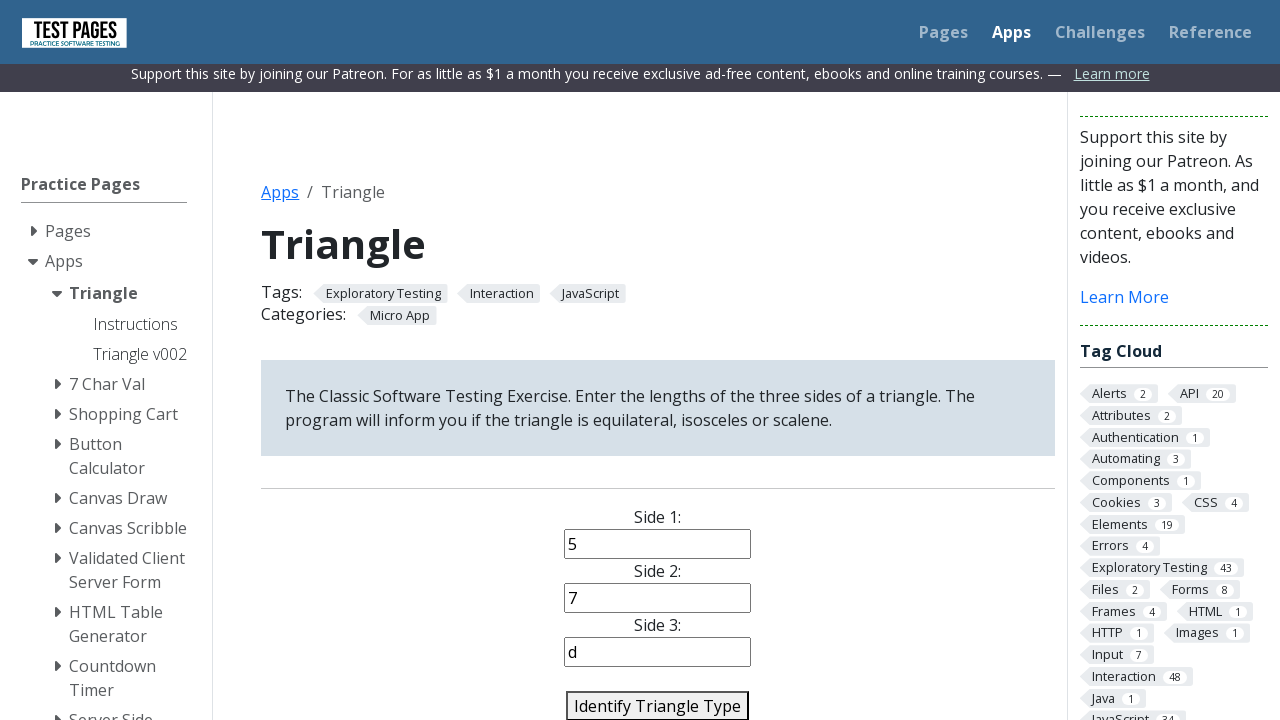

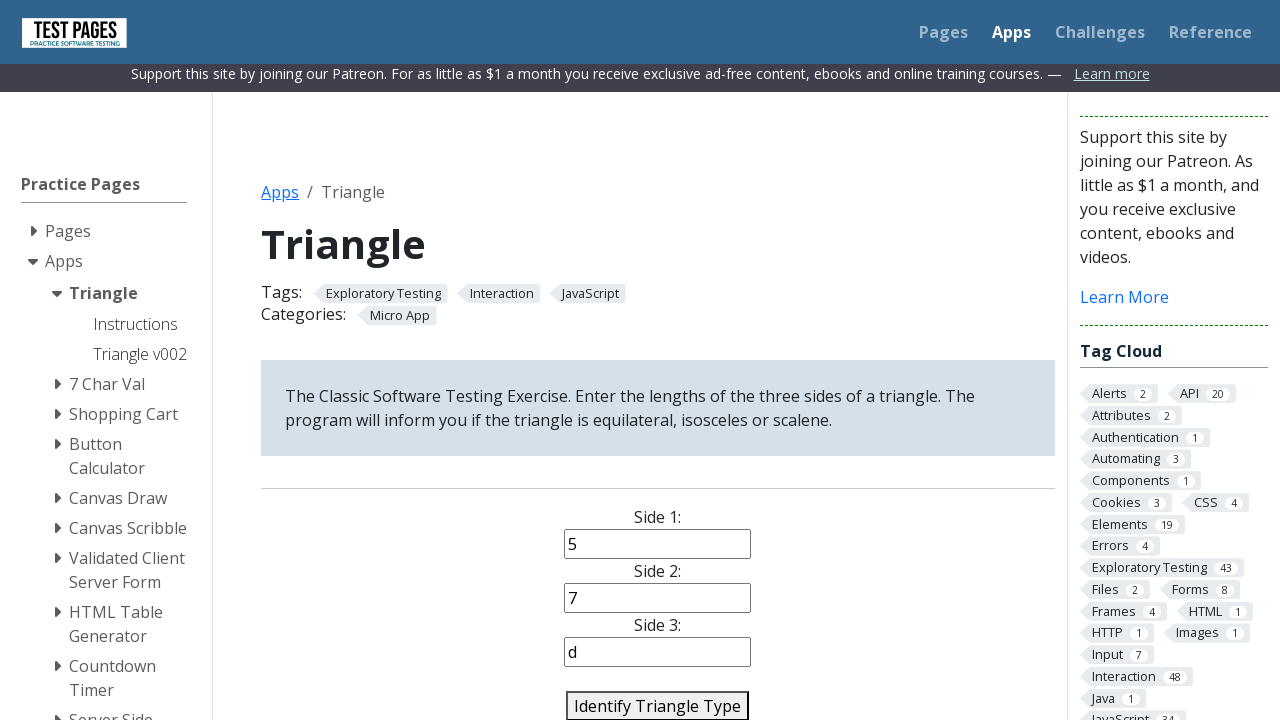